Navigates to the Wikipedia Pageviews Analysis tool with a specific page (Star Wars: The Last Jedi) and waits for the page to load with the chart displaying view statistics.

Starting URL: https://tools.wmflabs.org/pageviews/?project=en.wikipedia.org&platform=all-access&agent=user&range=latest-20&pages=Star_Wars:_The_Last_Jedi

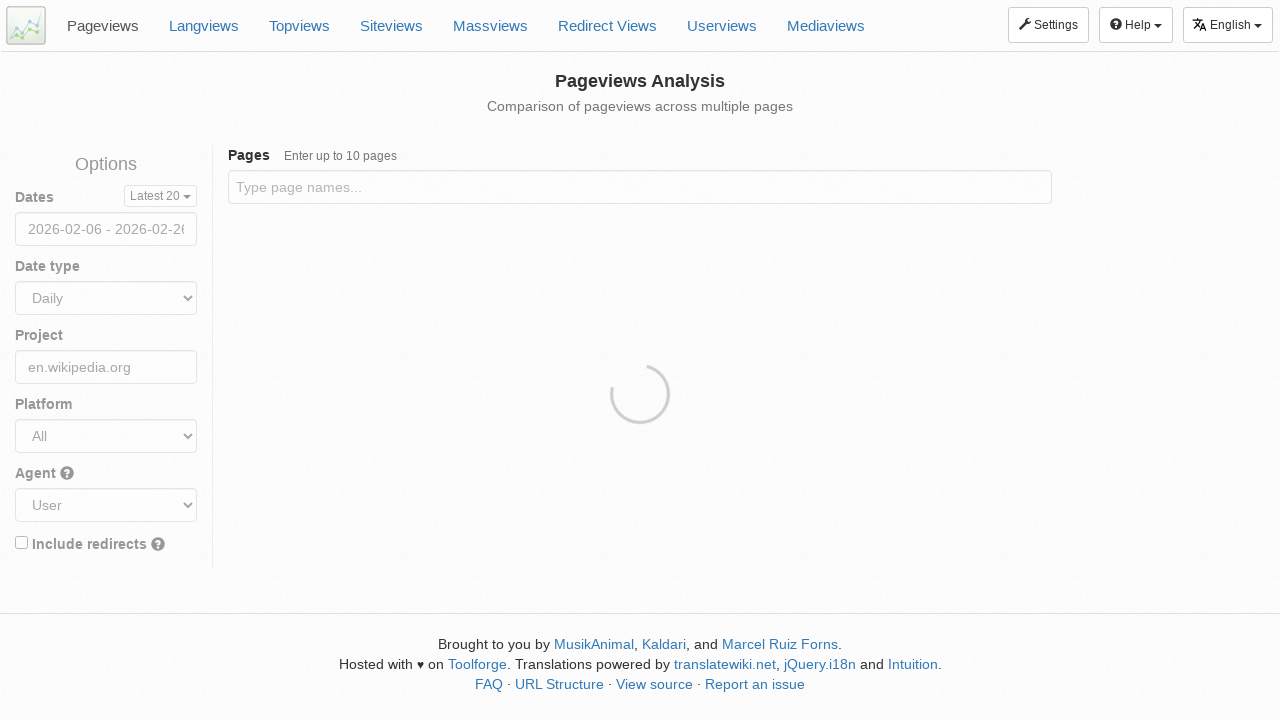

Wikipedia Pageviews Analysis tool loaded with chart container visible for Star Wars: The Last Jedi
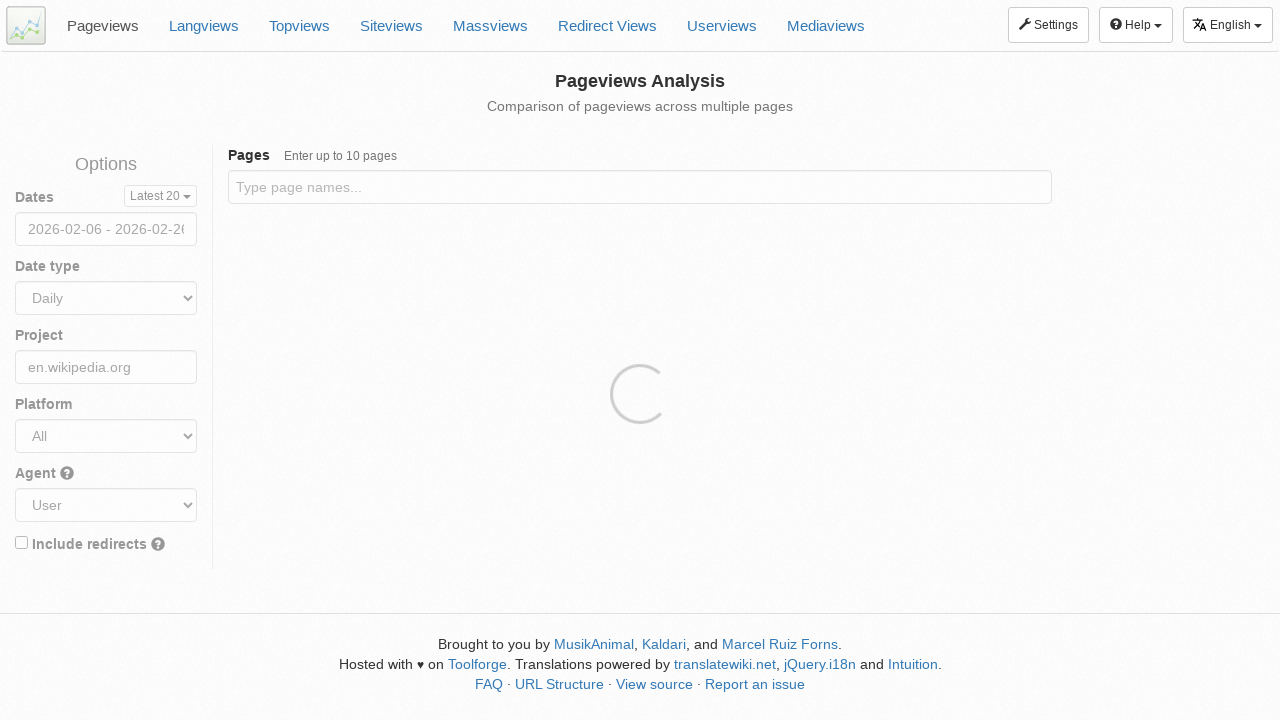

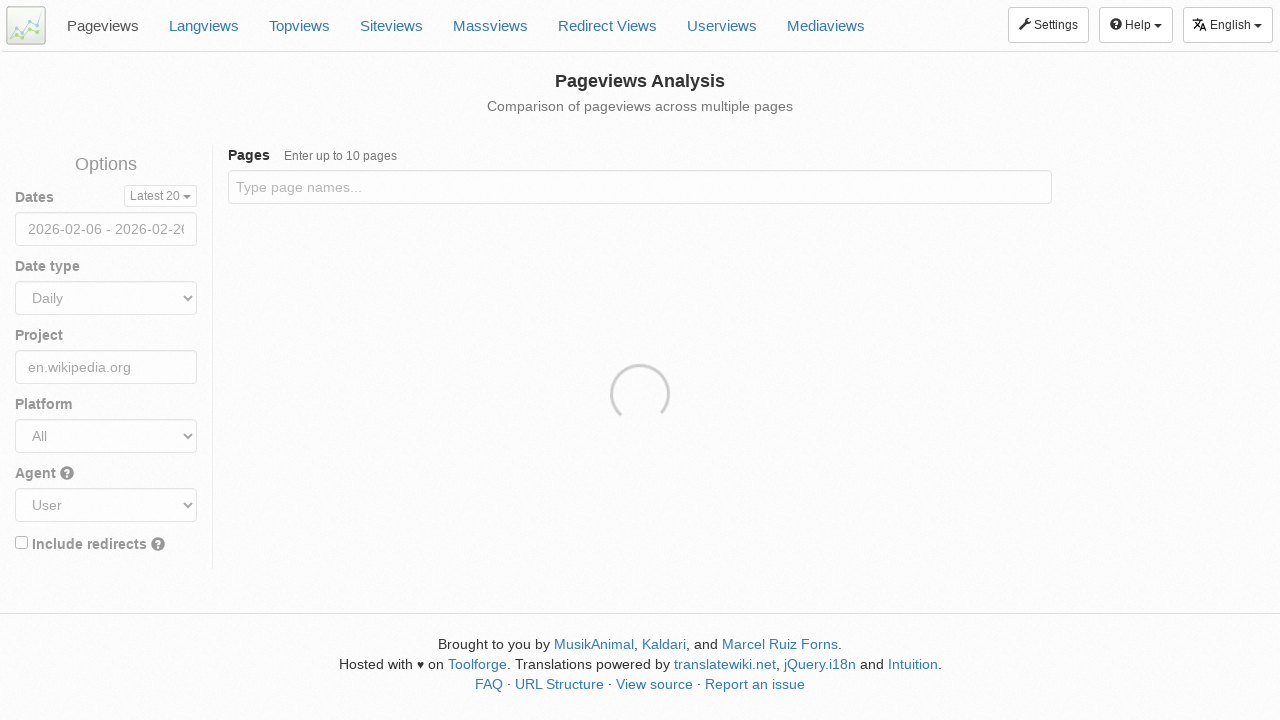